Tests JavaScript alerts by clicking alert buttons, handling dialogs, and verifying alert messages

Starting URL: https://the-internet.herokuapp.com/javascript_alerts

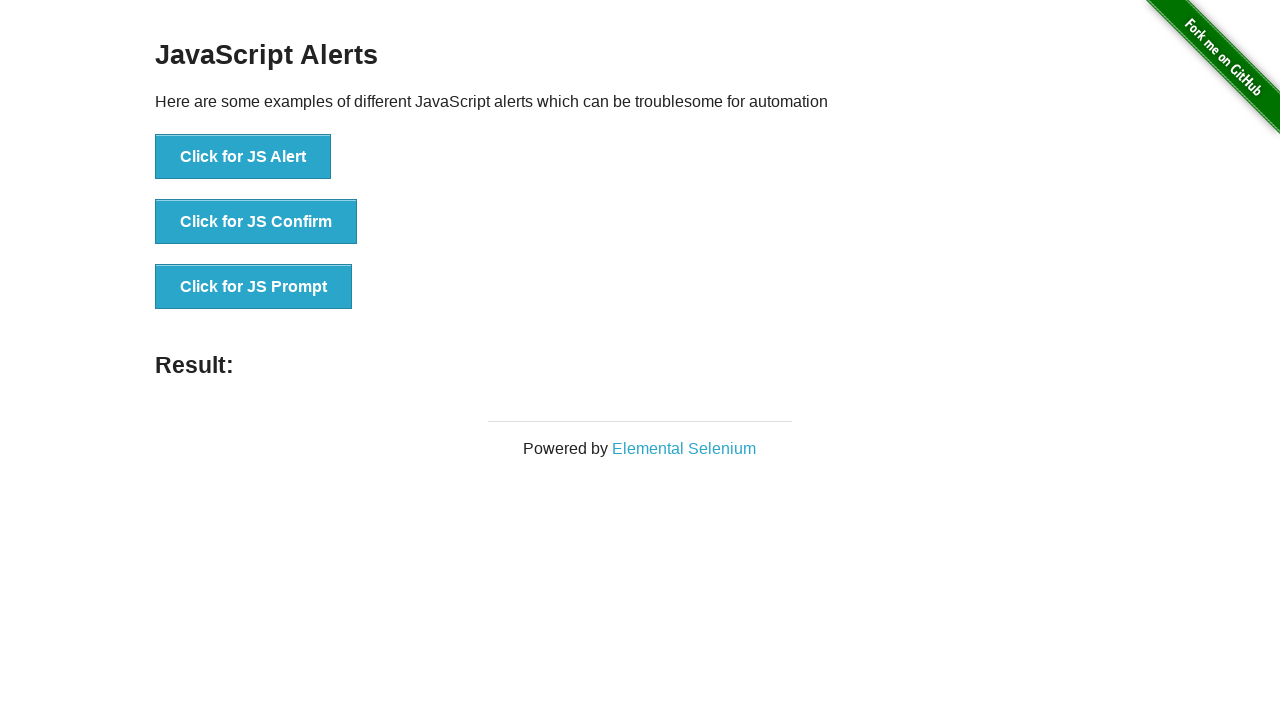

Set up dialog handler to accept JS Alert
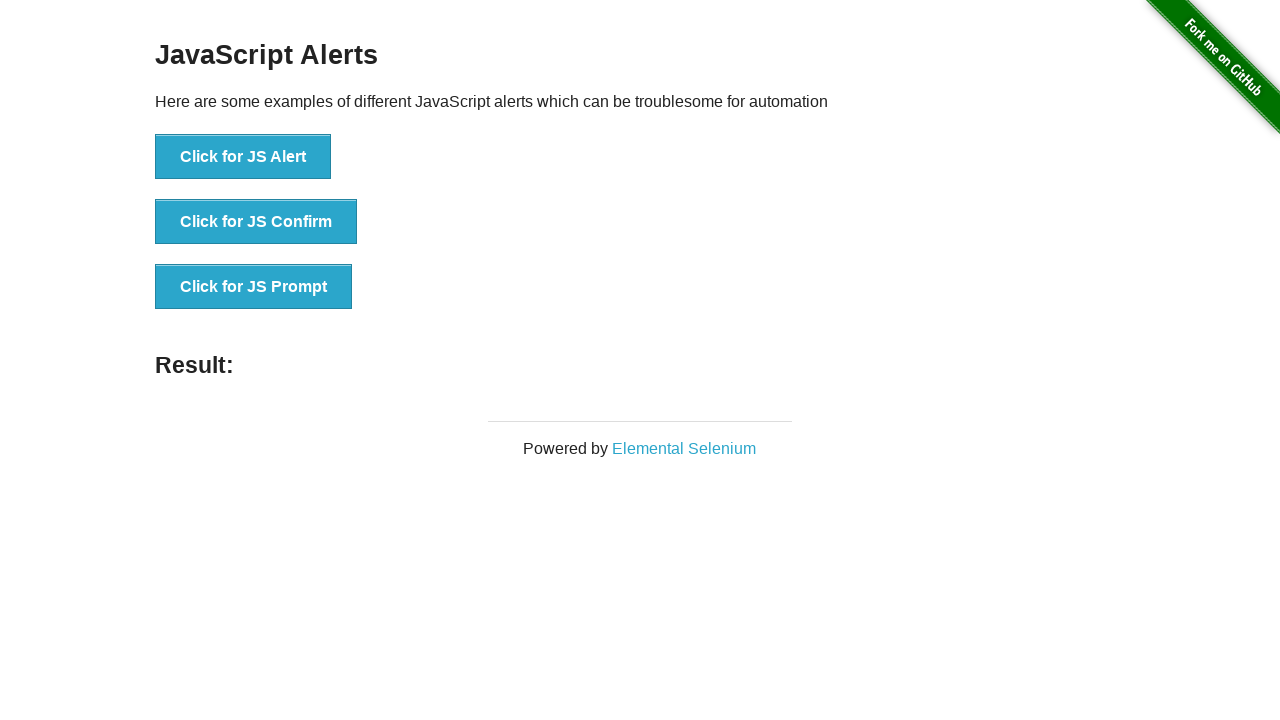

Clicked 'Click for JS Alert' button at (243, 157) on button:has-text('Click for JS Alert')
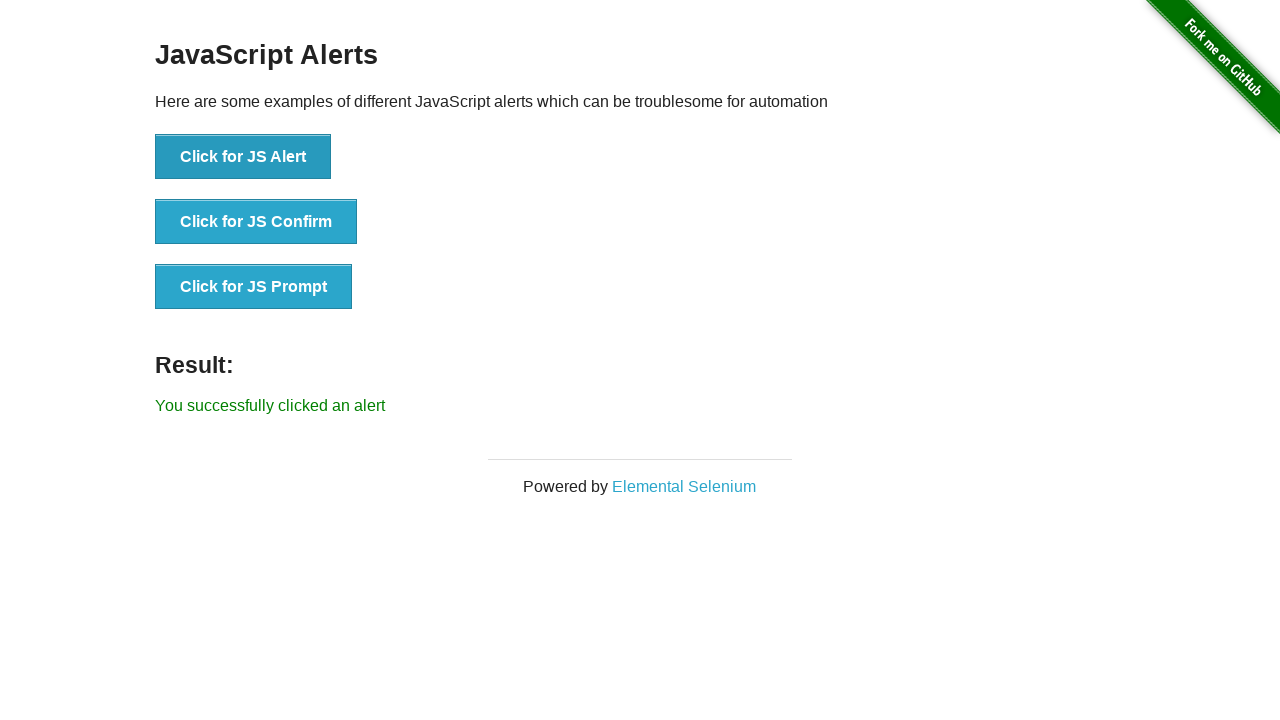

Alert result element loaded
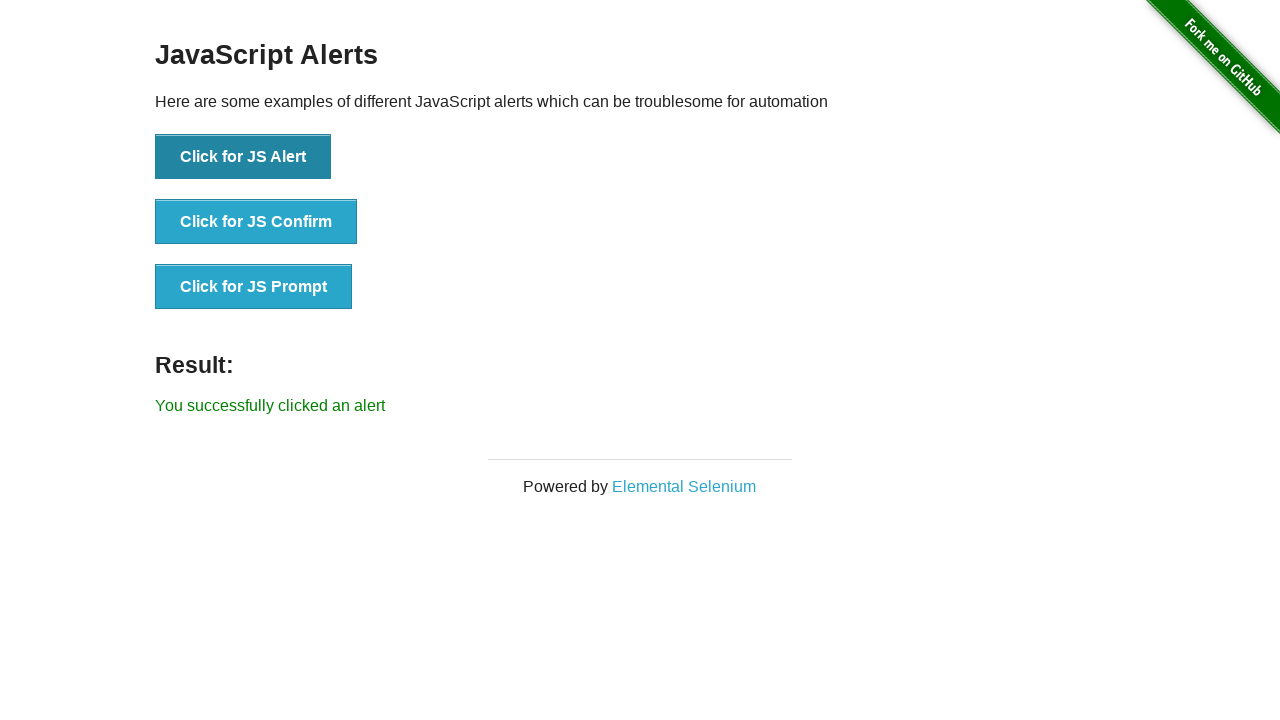

Verified alert success message displayed
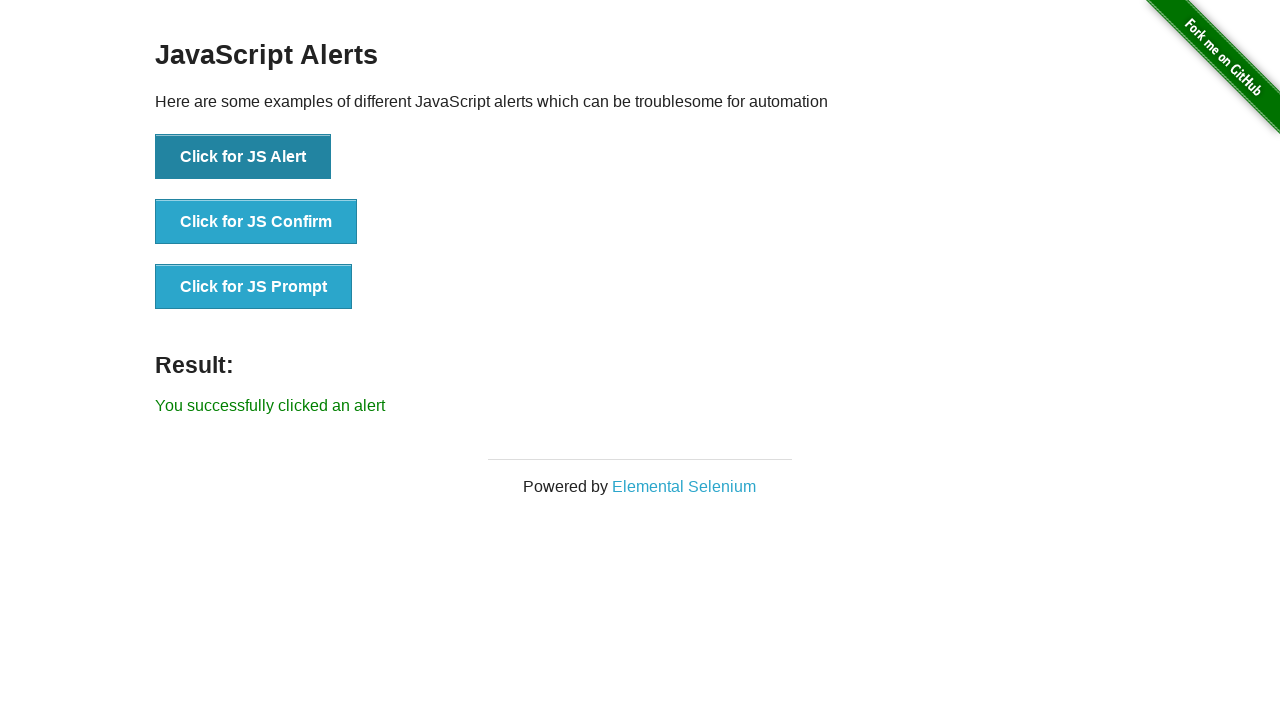

Set up dialog handler to accept JS Confirm
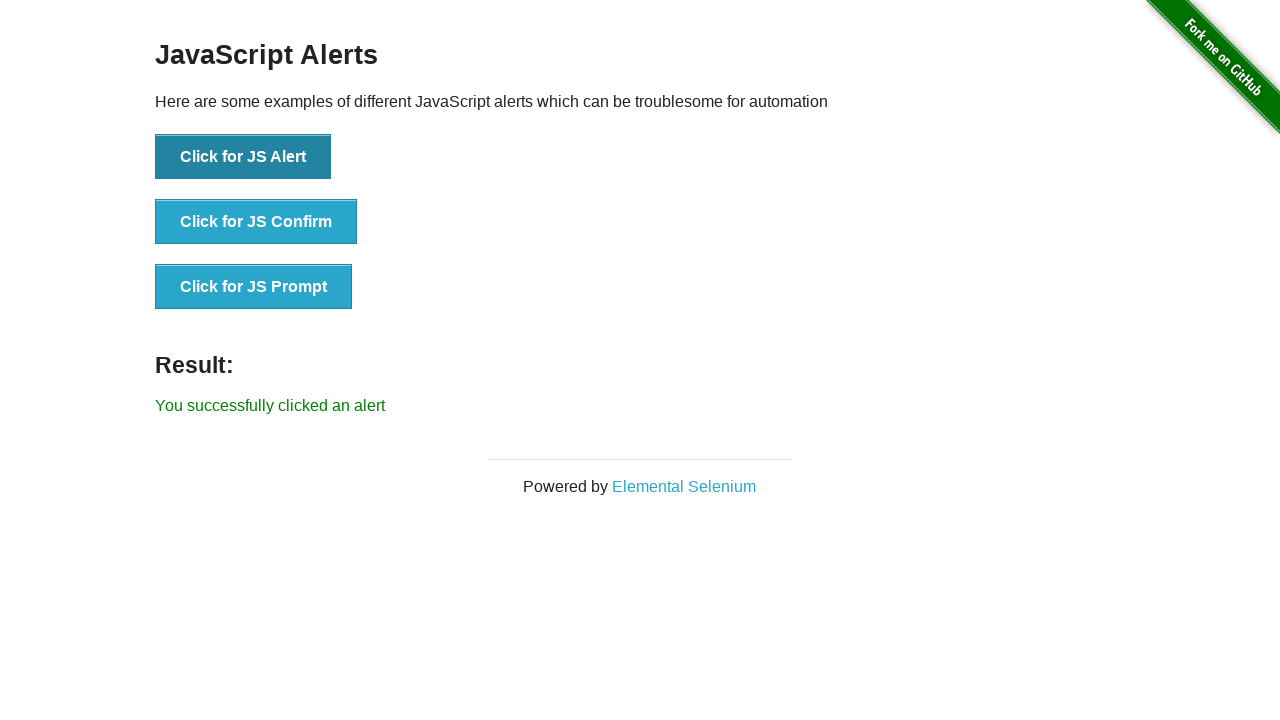

Clicked 'Click for JS Confirm' button at (256, 222) on button:has-text('Click for JS Confirm')
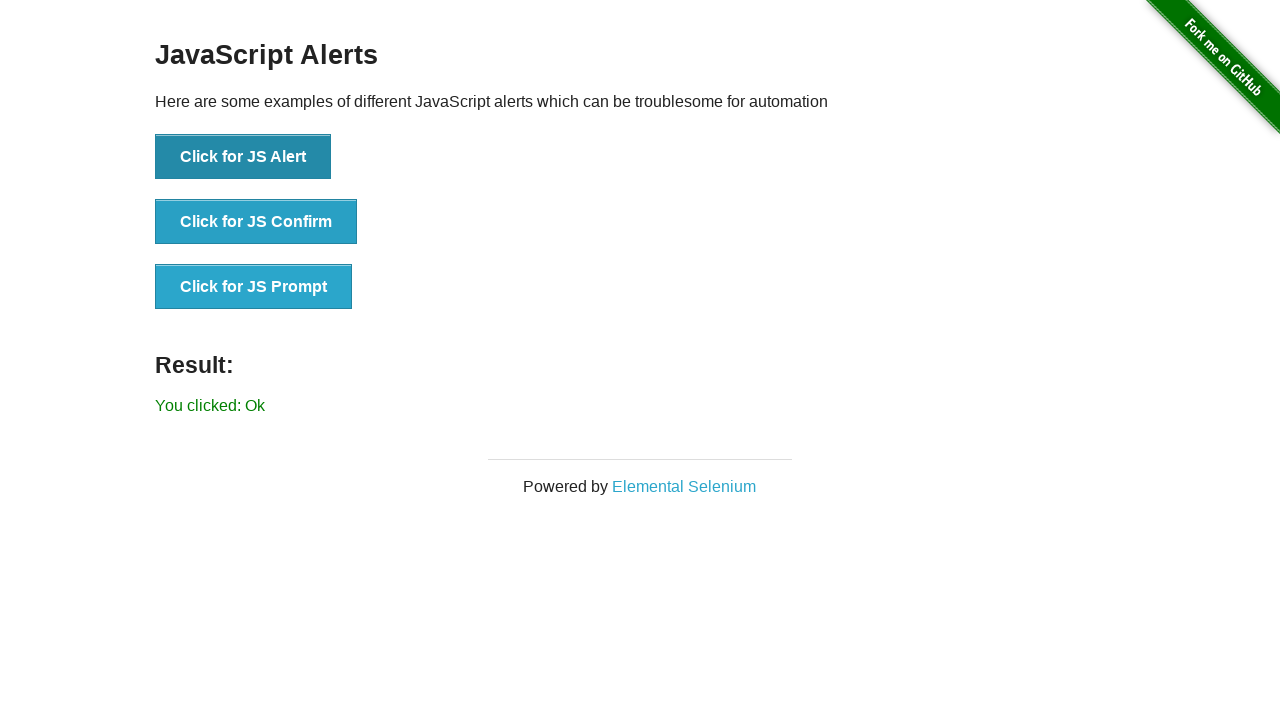

Confirm result element loaded
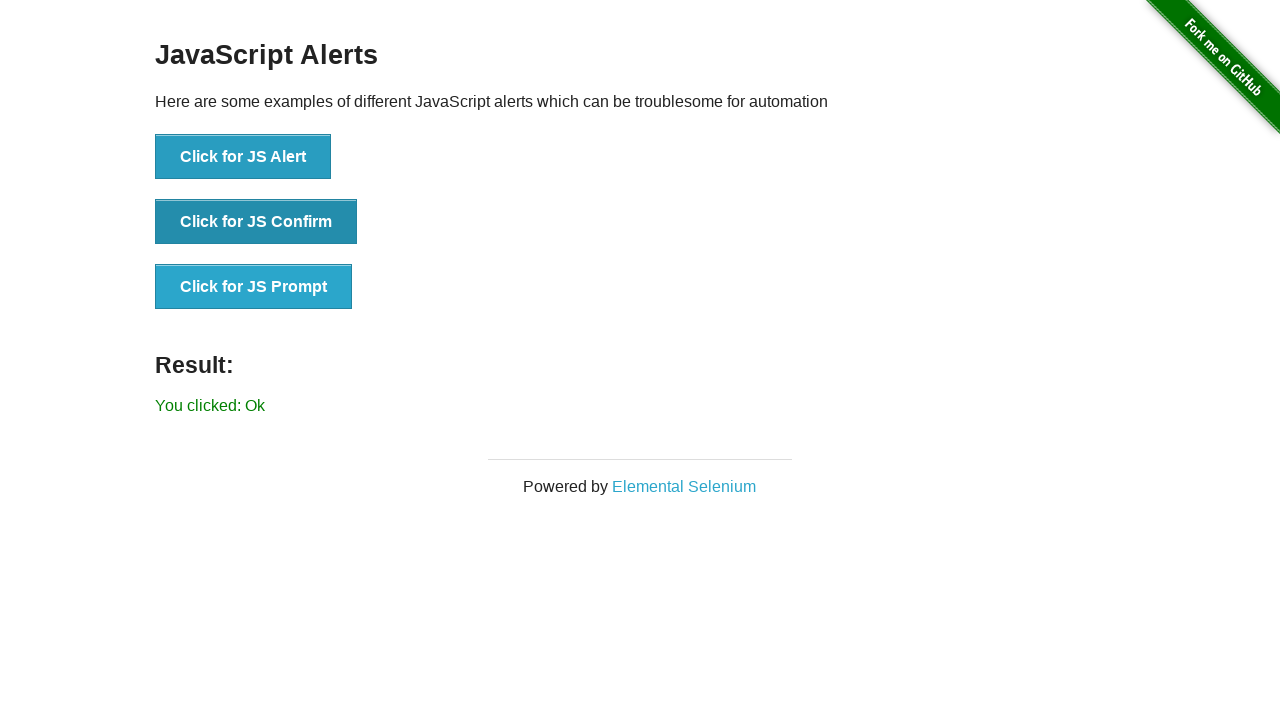

Verified 'Ok' message displayed from confirm dialog
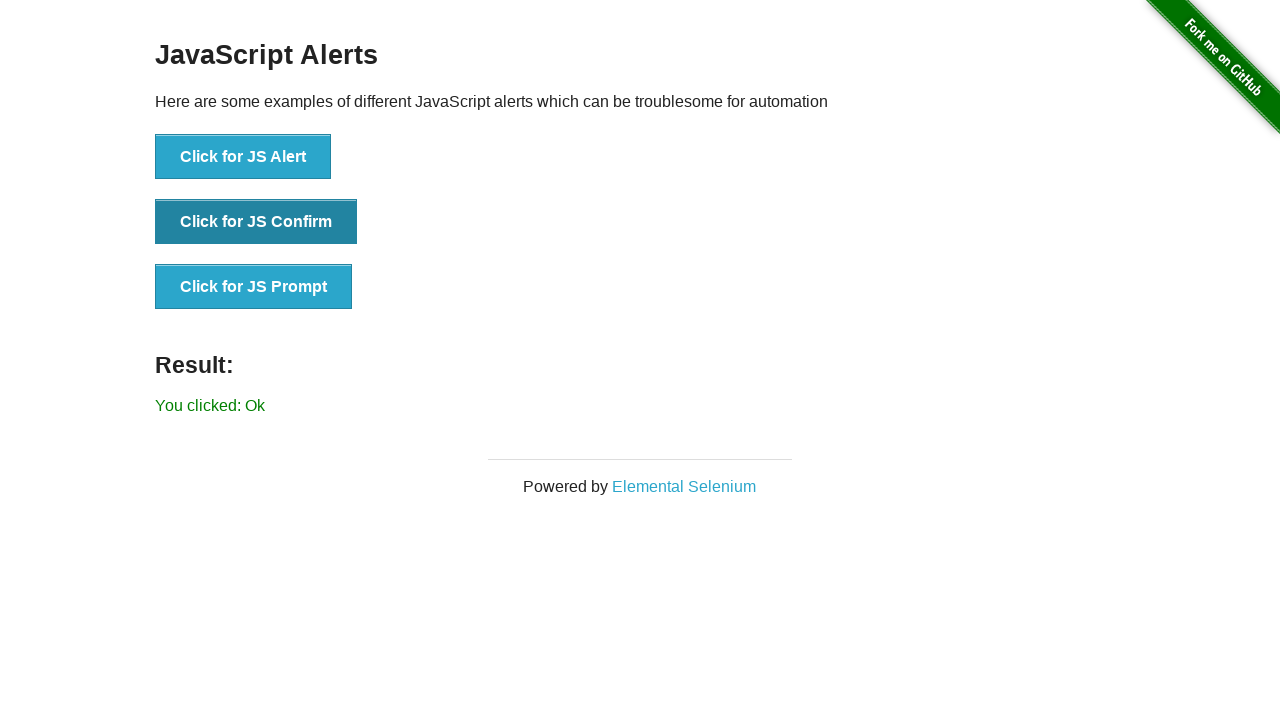

Set up dialog handler to accept JS Prompt with message 'Test prompt message'
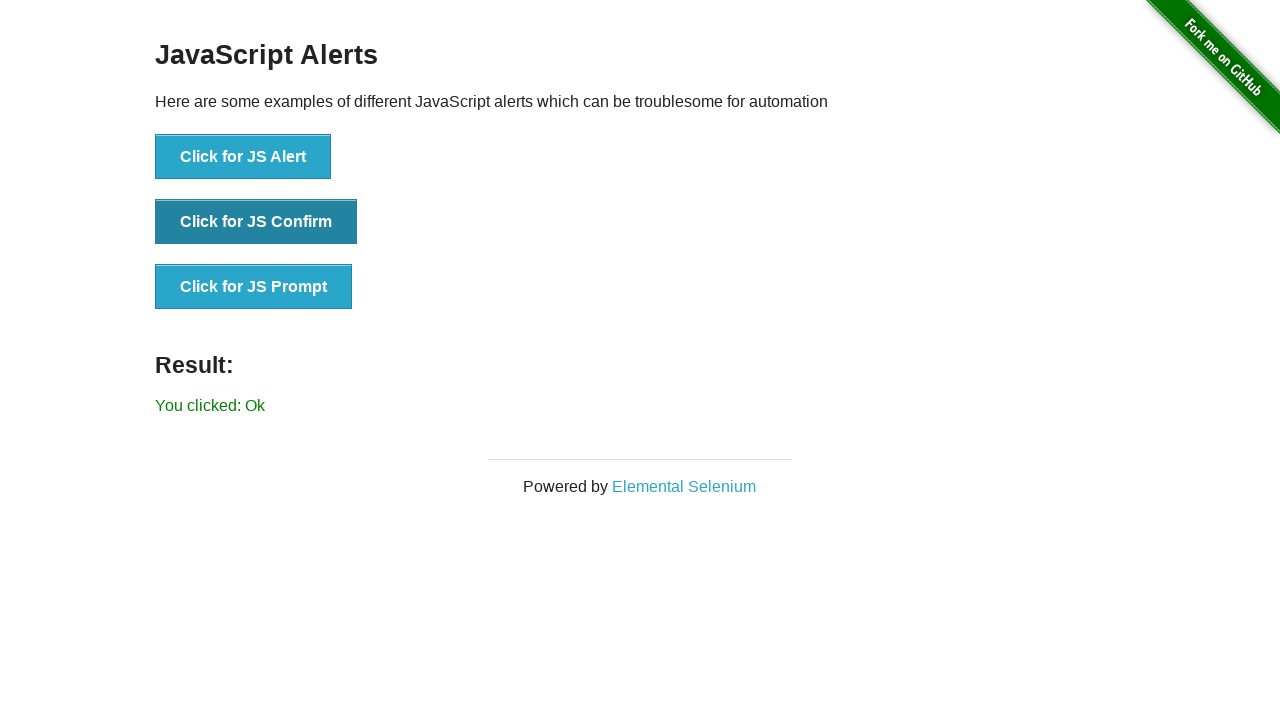

Clicked 'Click for JS Prompt' button at (254, 287) on button:has-text('Click for JS Prompt')
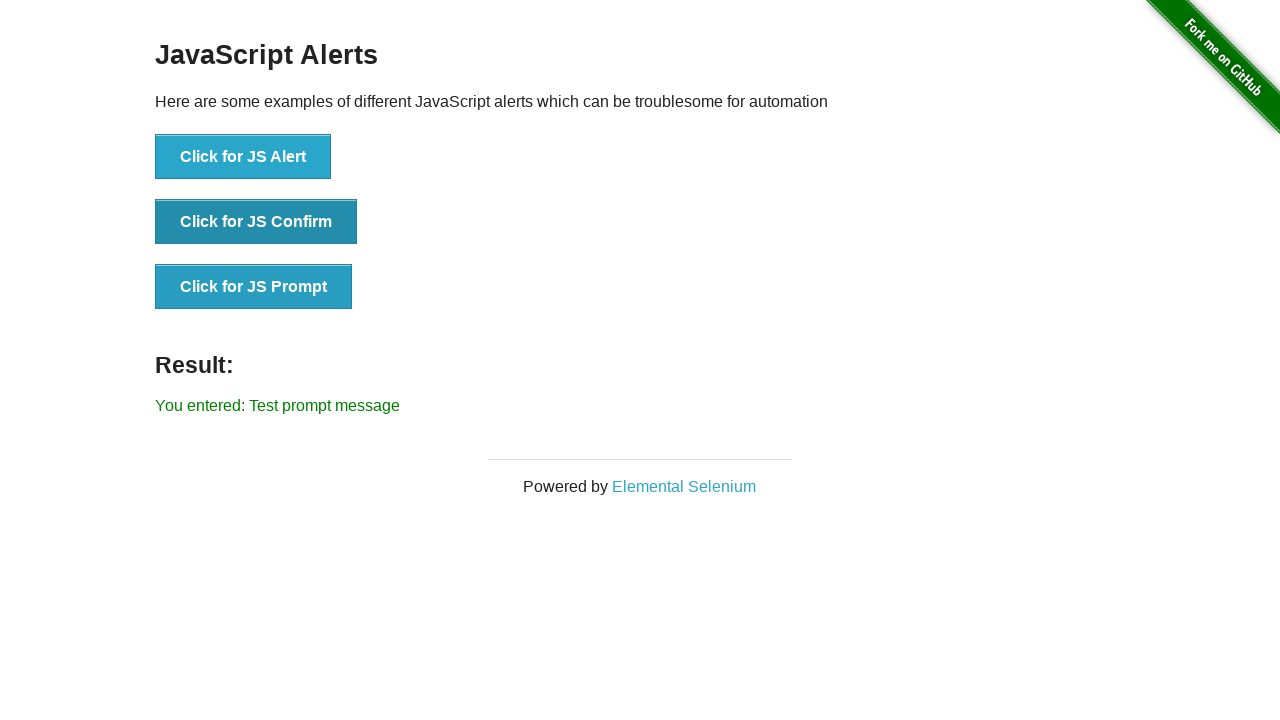

Prompt result element loaded
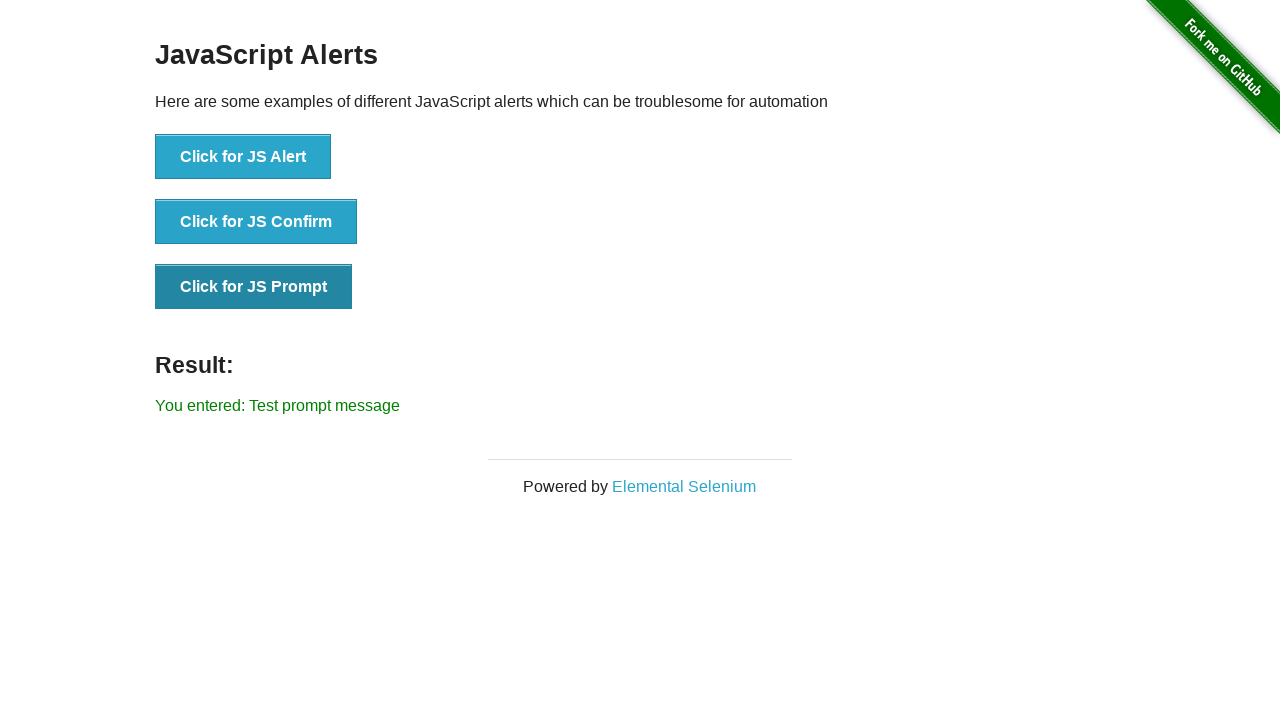

Verified prompt message 'Test prompt message' displayed in result
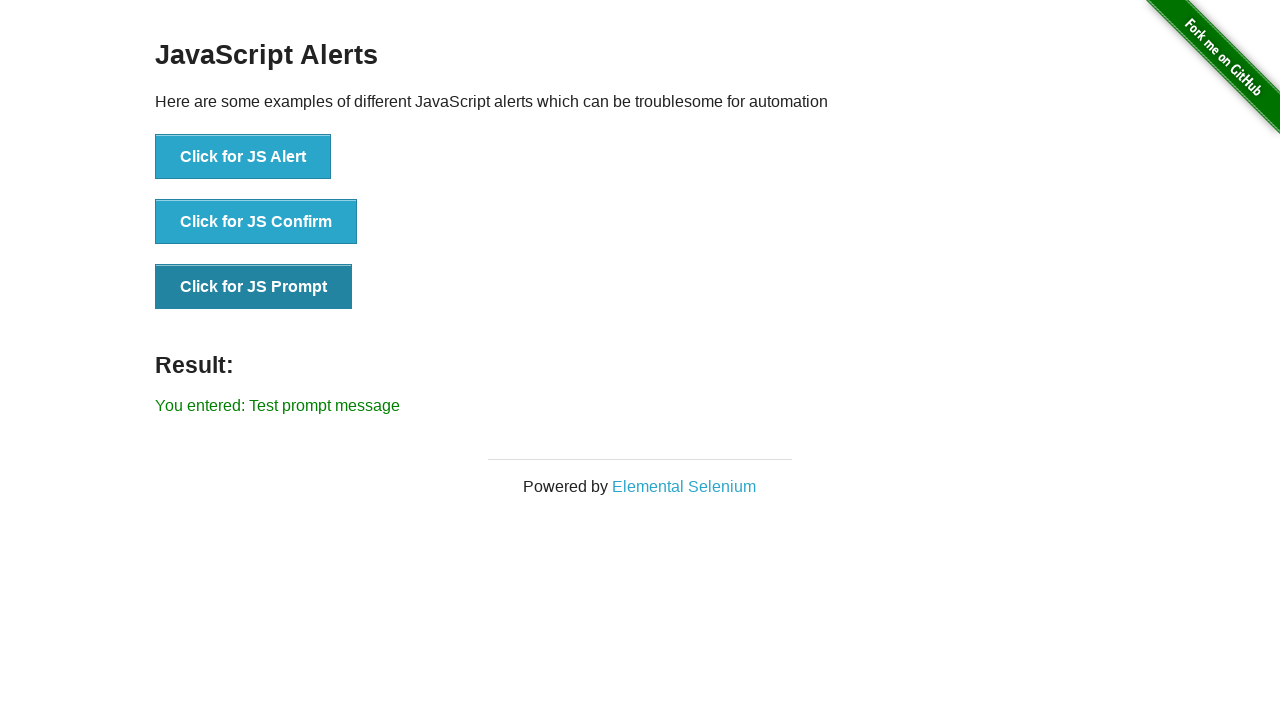

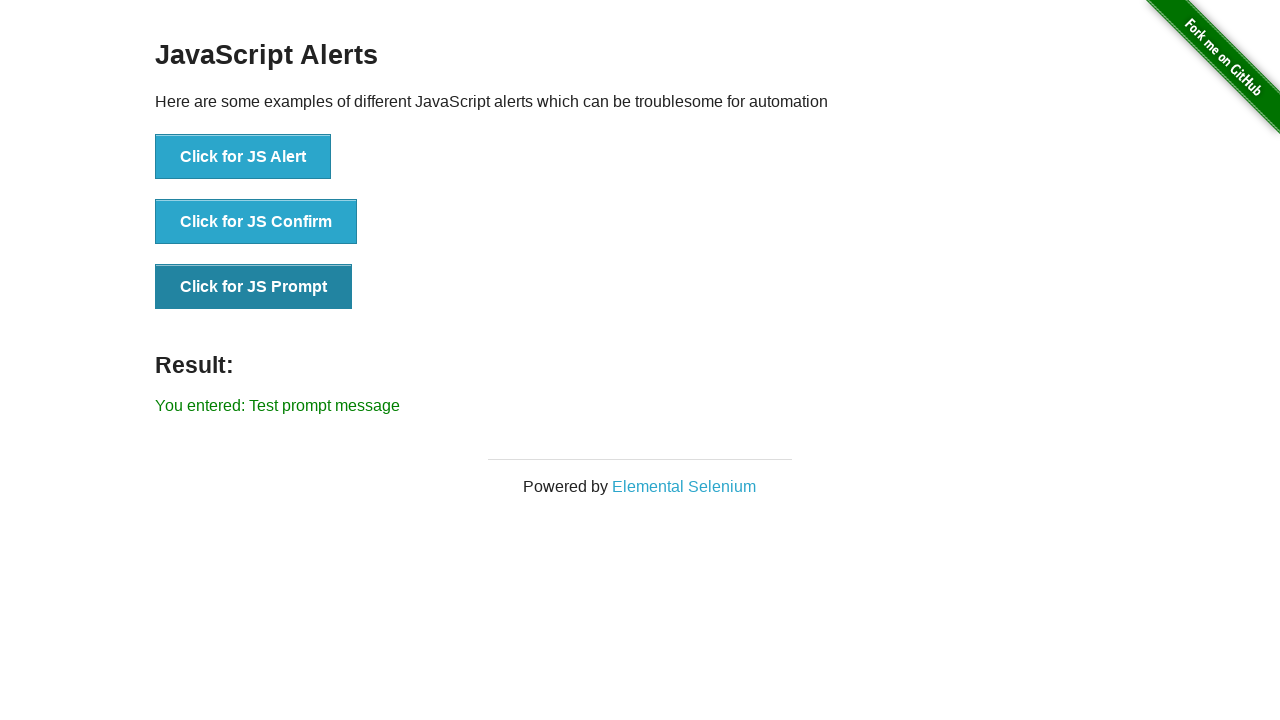